Navigates to the-internet homepage and verifies the page title. The test is designed to demonstrate screenshot capture on failure by intentionally checking for an incorrect title.

Starting URL: http://the-internet.herokuapp.com

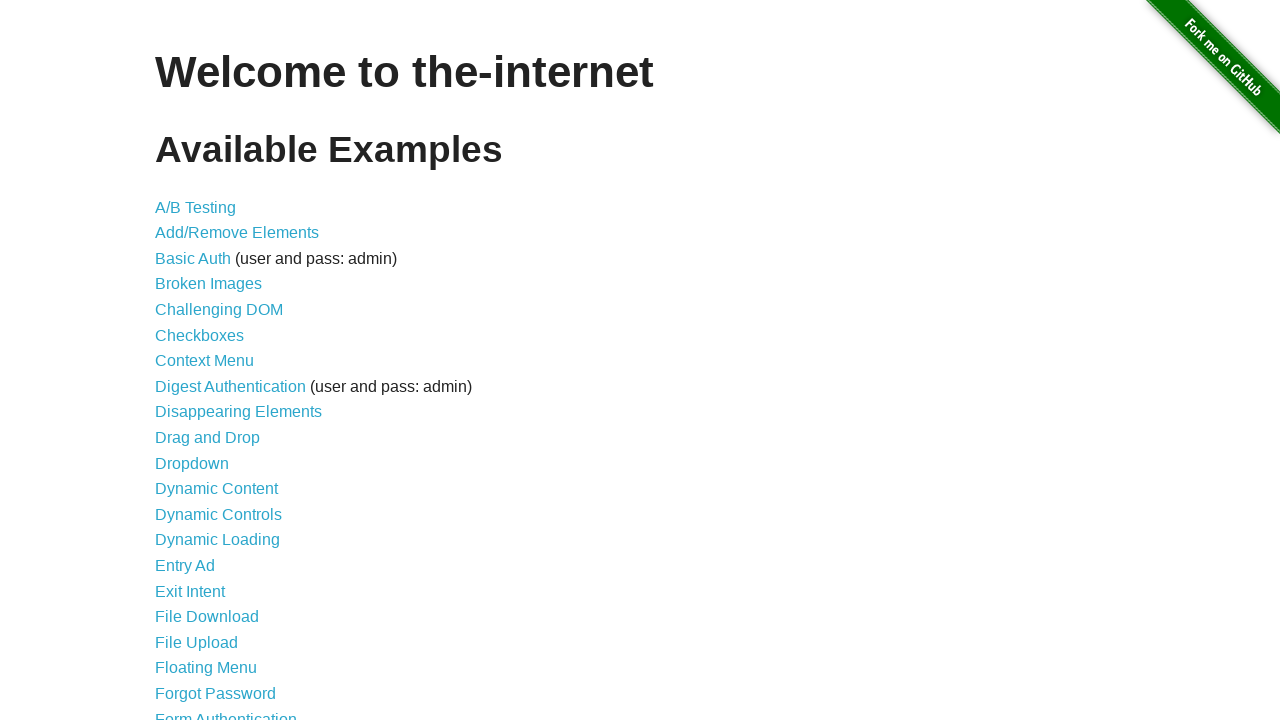

Clicked Email column header to sort ascending
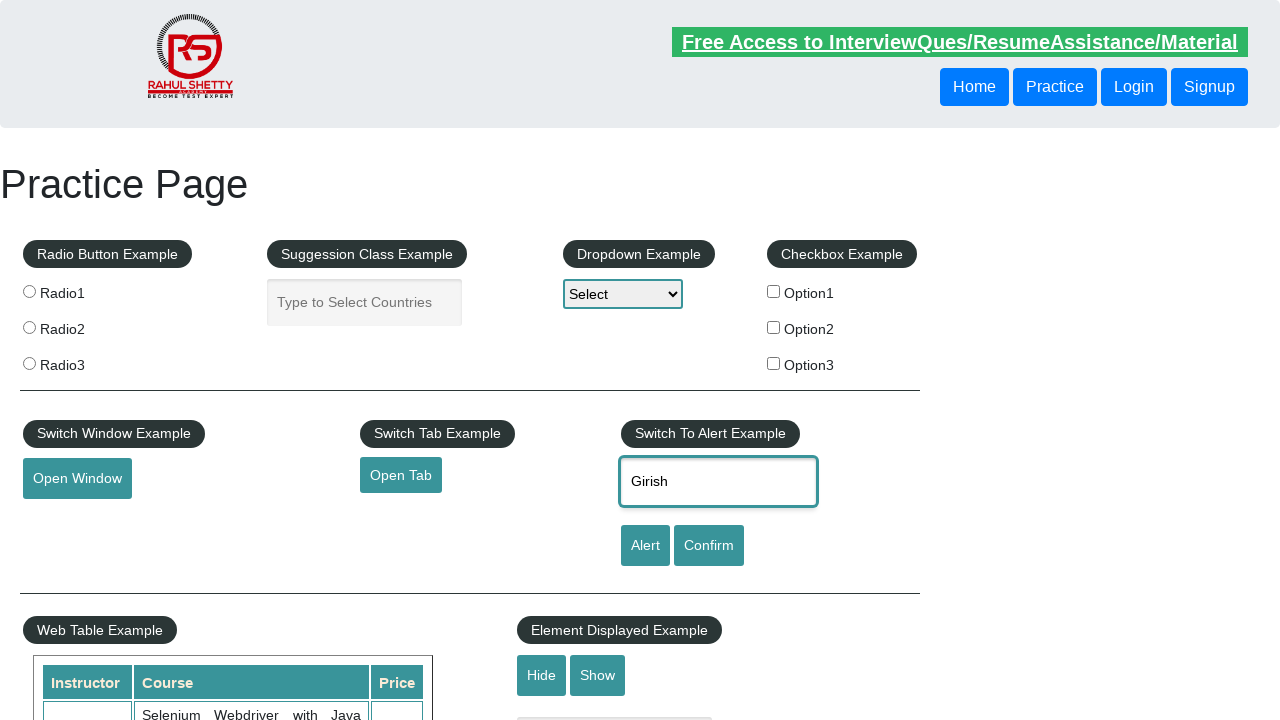

Table sorted and email column is ready
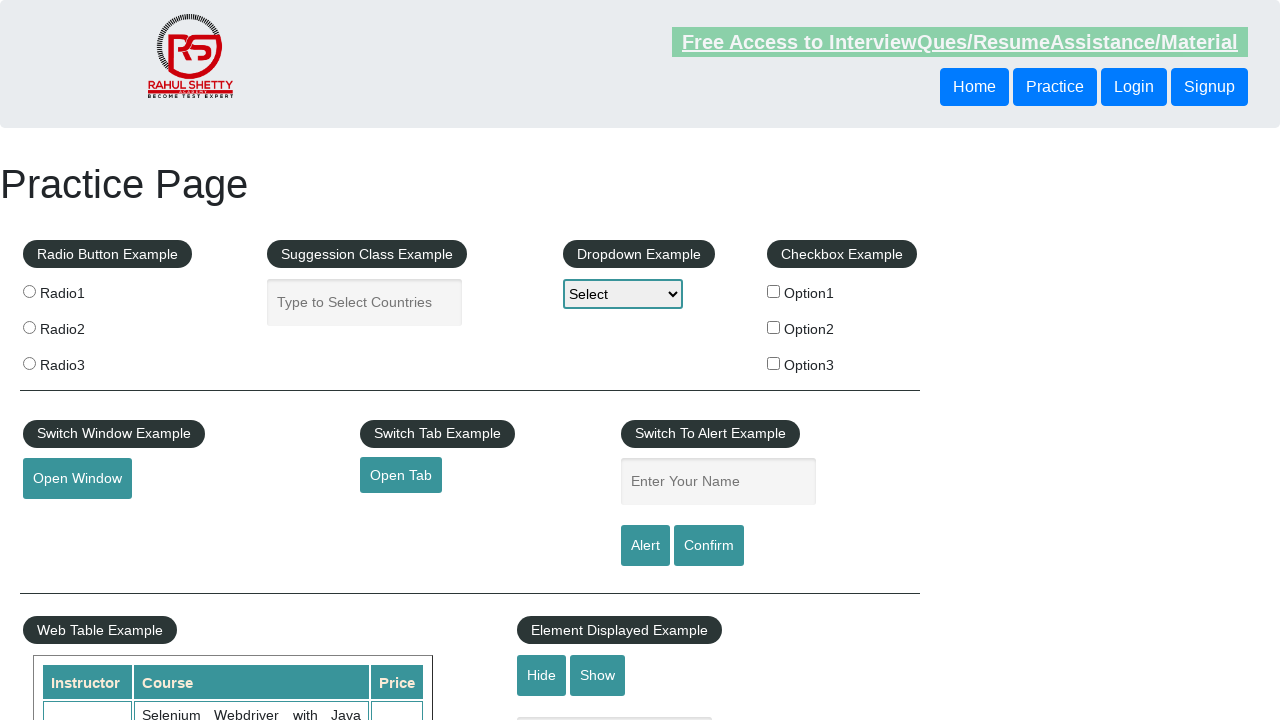

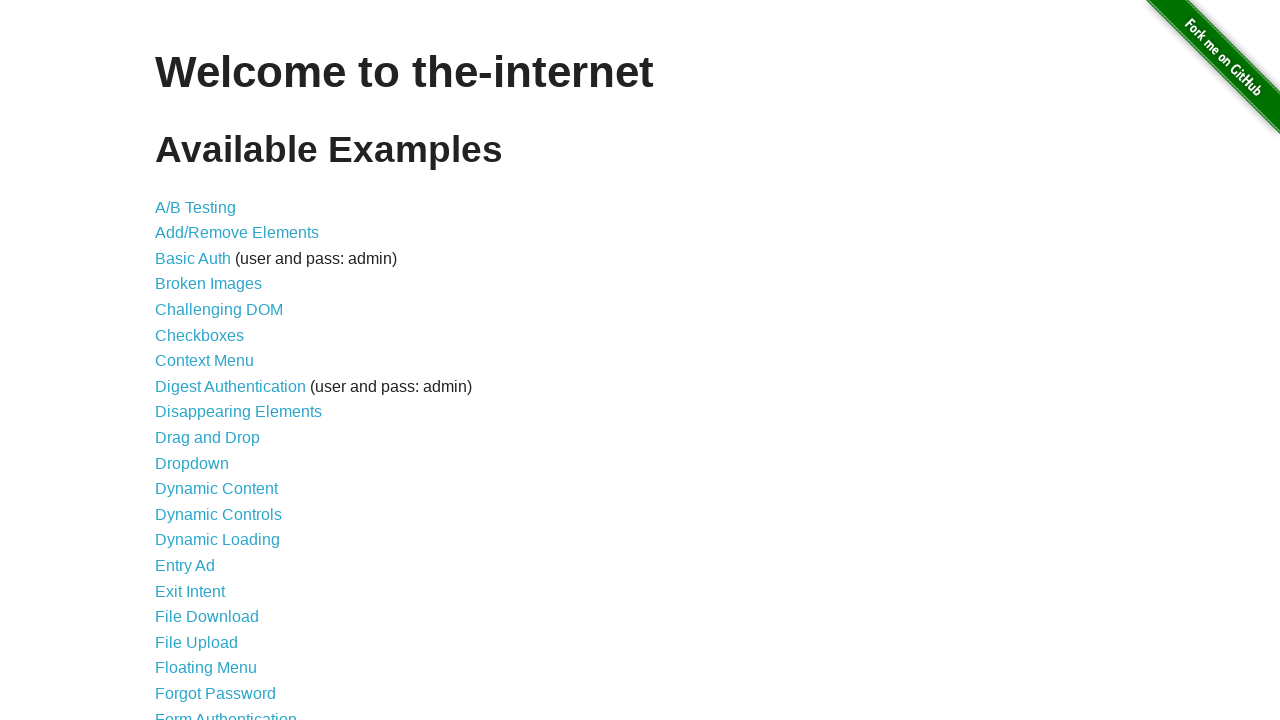